Tests double-click and right-click functionality on buttons and verifies that corresponding messages appear

Starting URL: https://demoqa.com/buttons

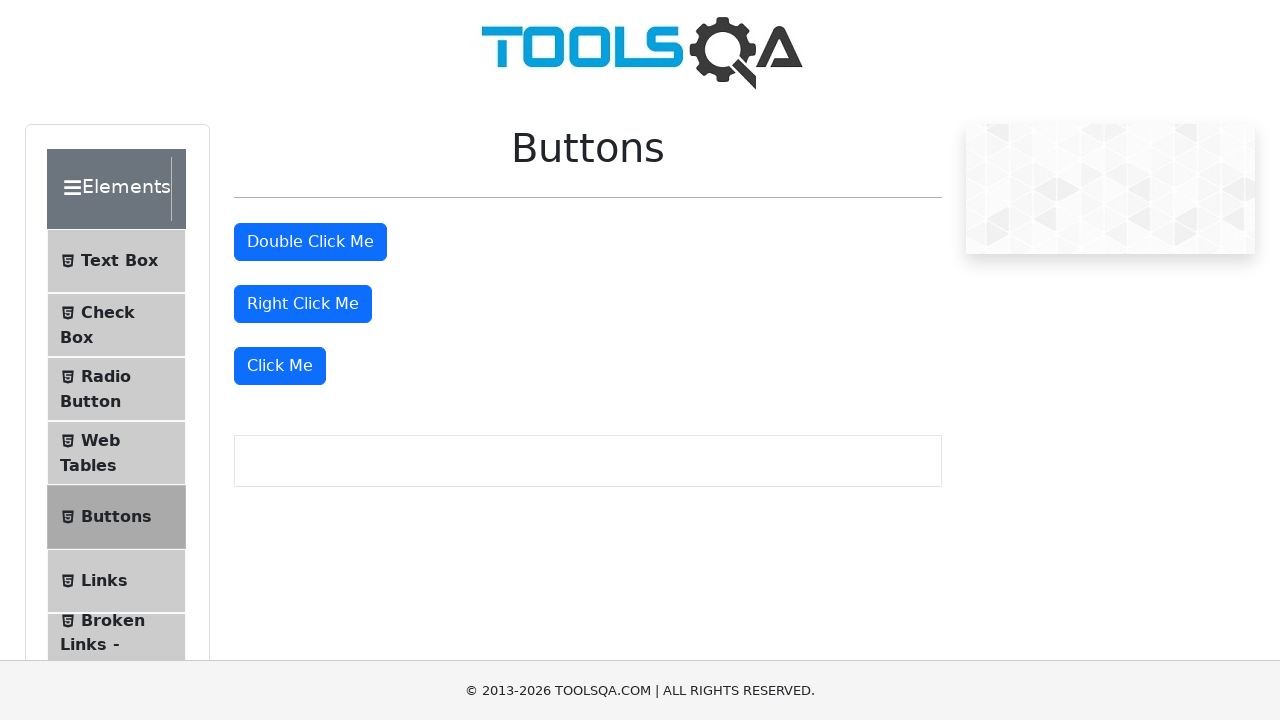

Located double-click button element
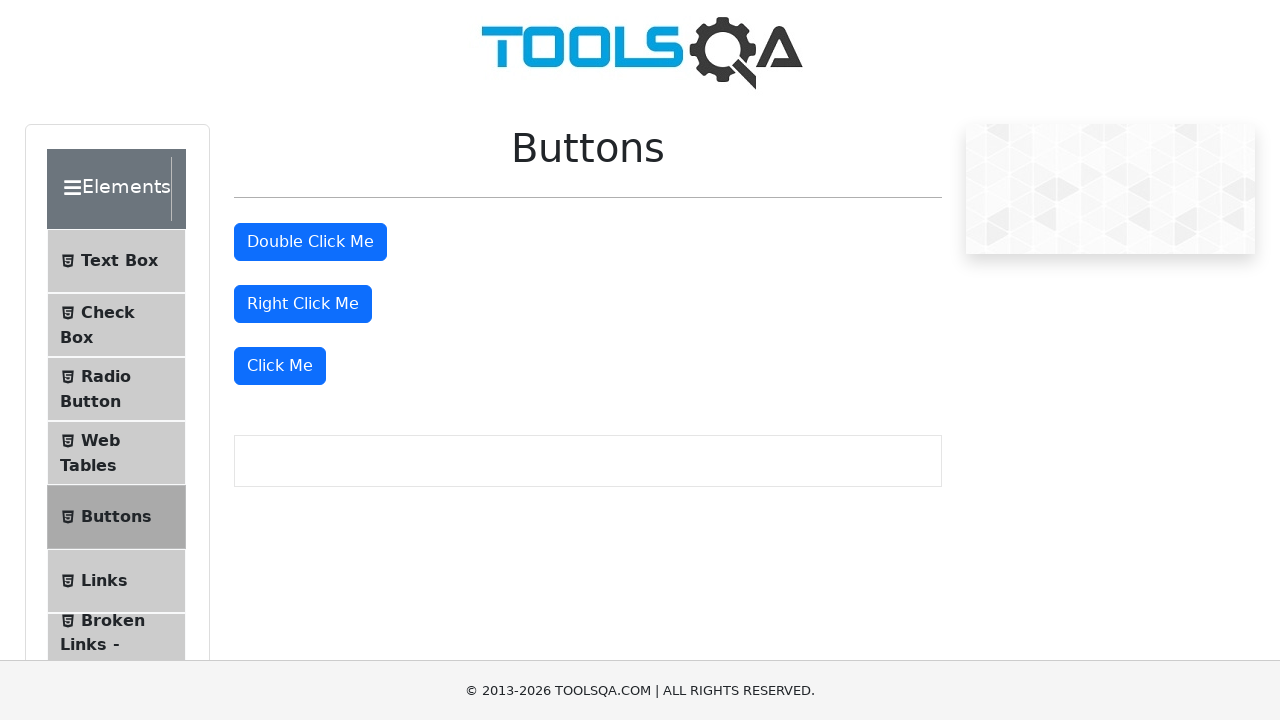

Located right-click button element
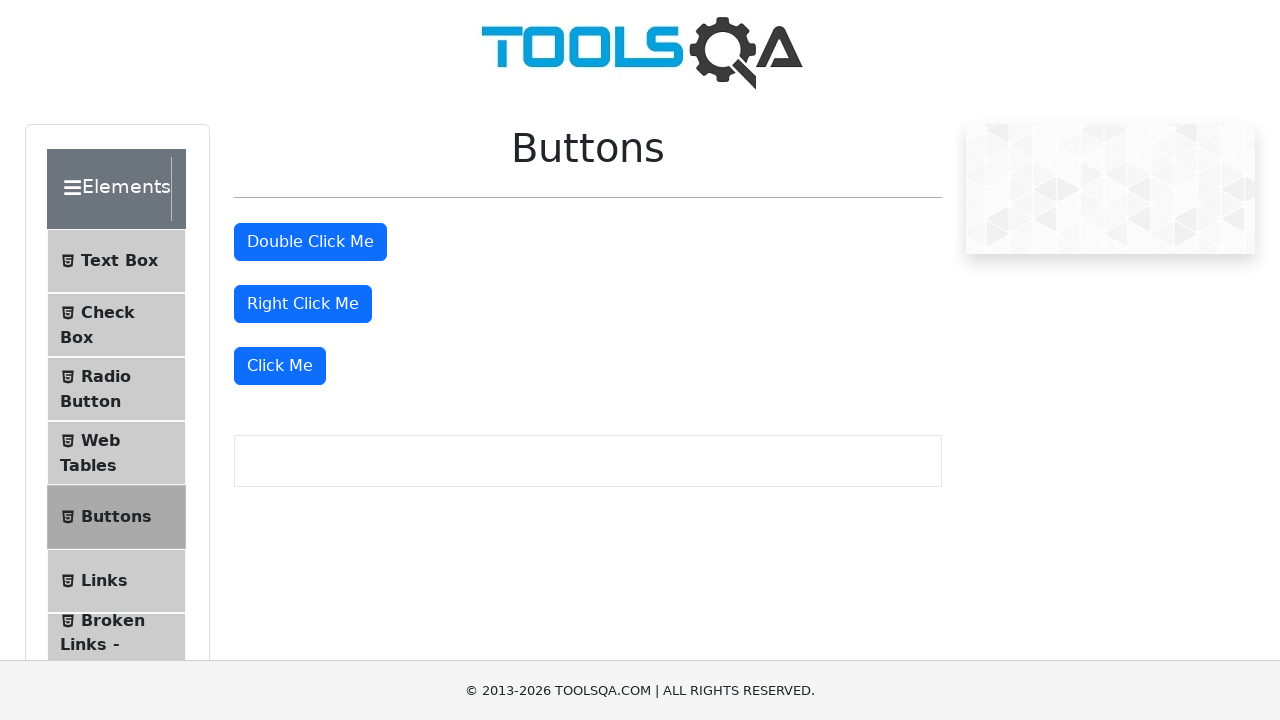

Performed double-click on double-click button at (310, 242) on #doubleClickBtn
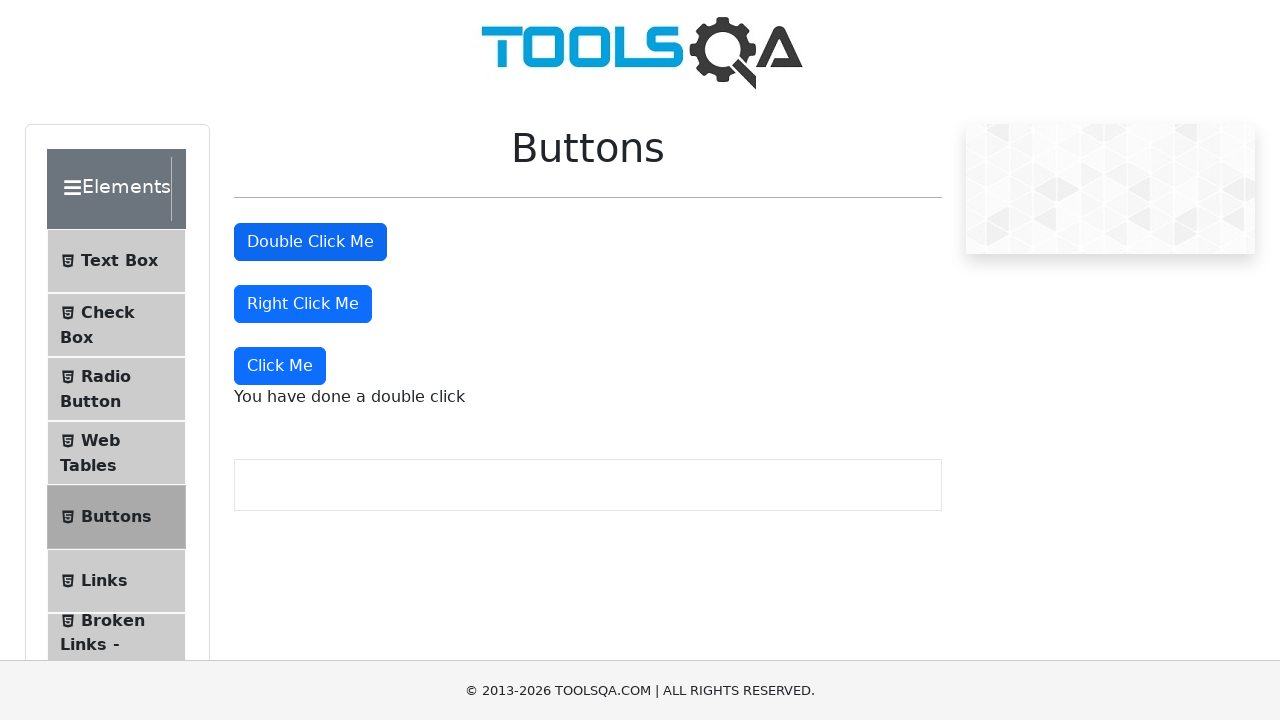

Performed right-click on right-click button at (303, 304) on #rightClickBtn
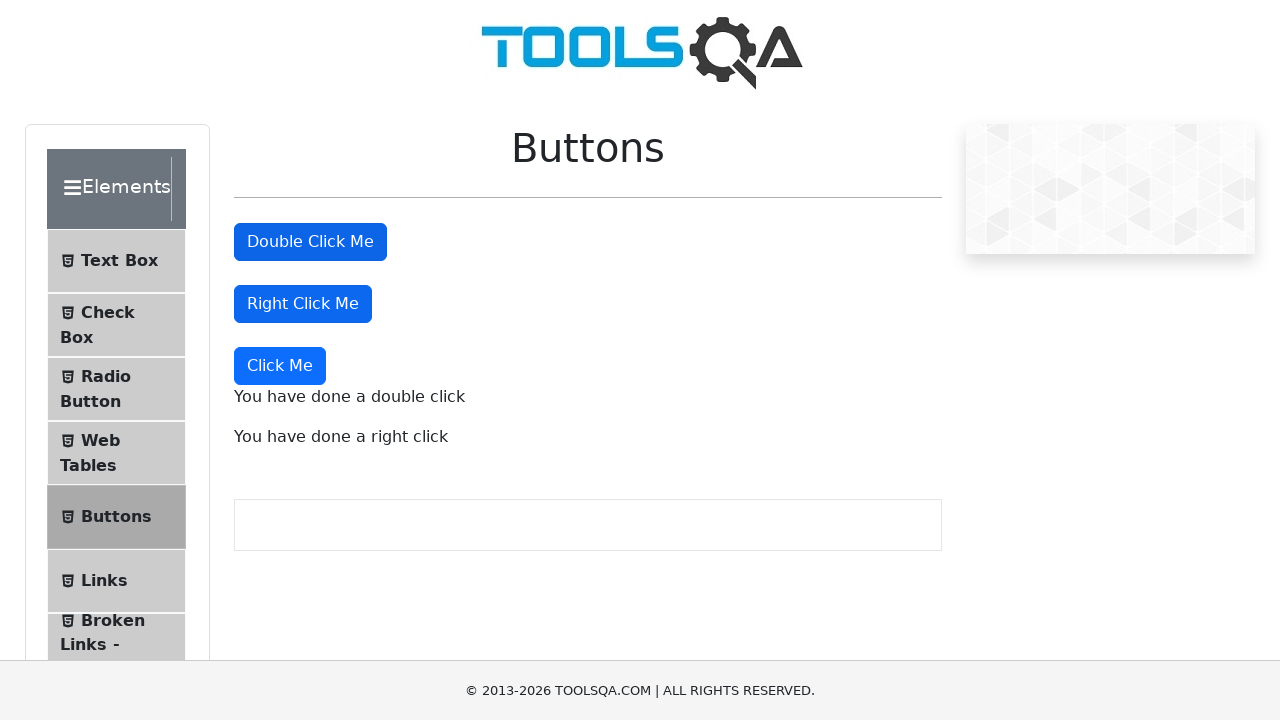

Double-click message appeared on page
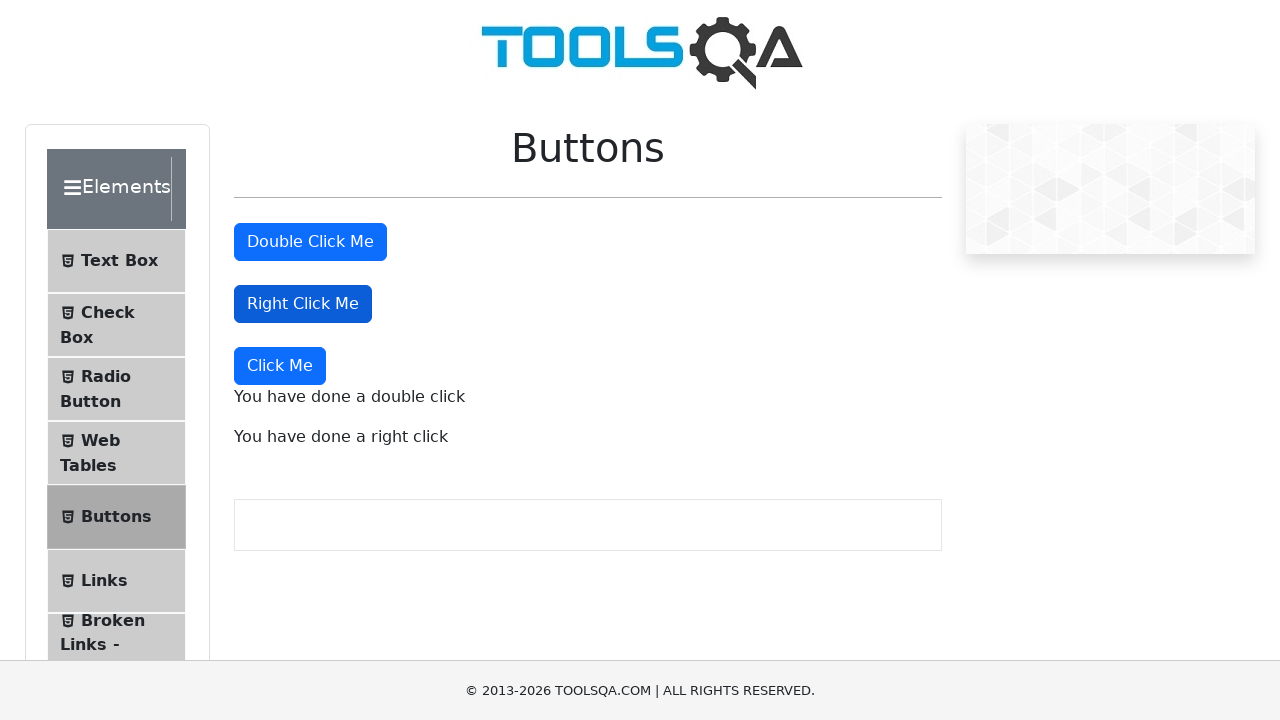

Right-click message appeared on page
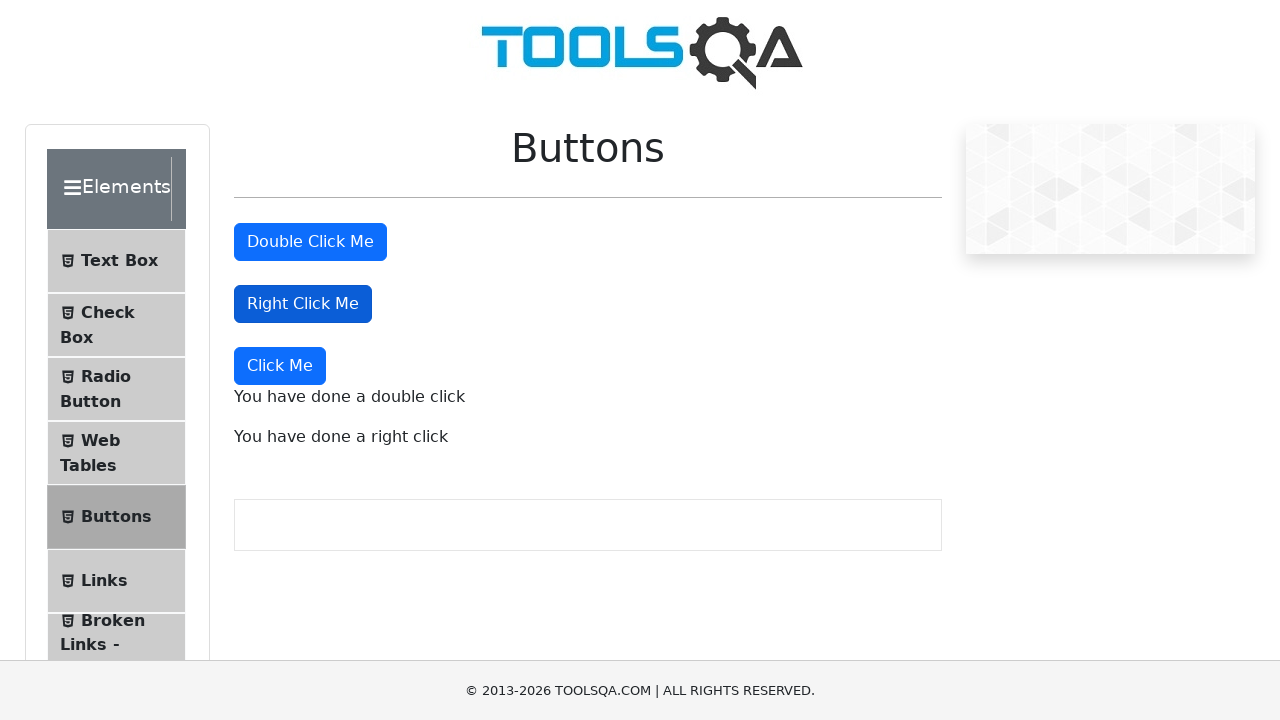

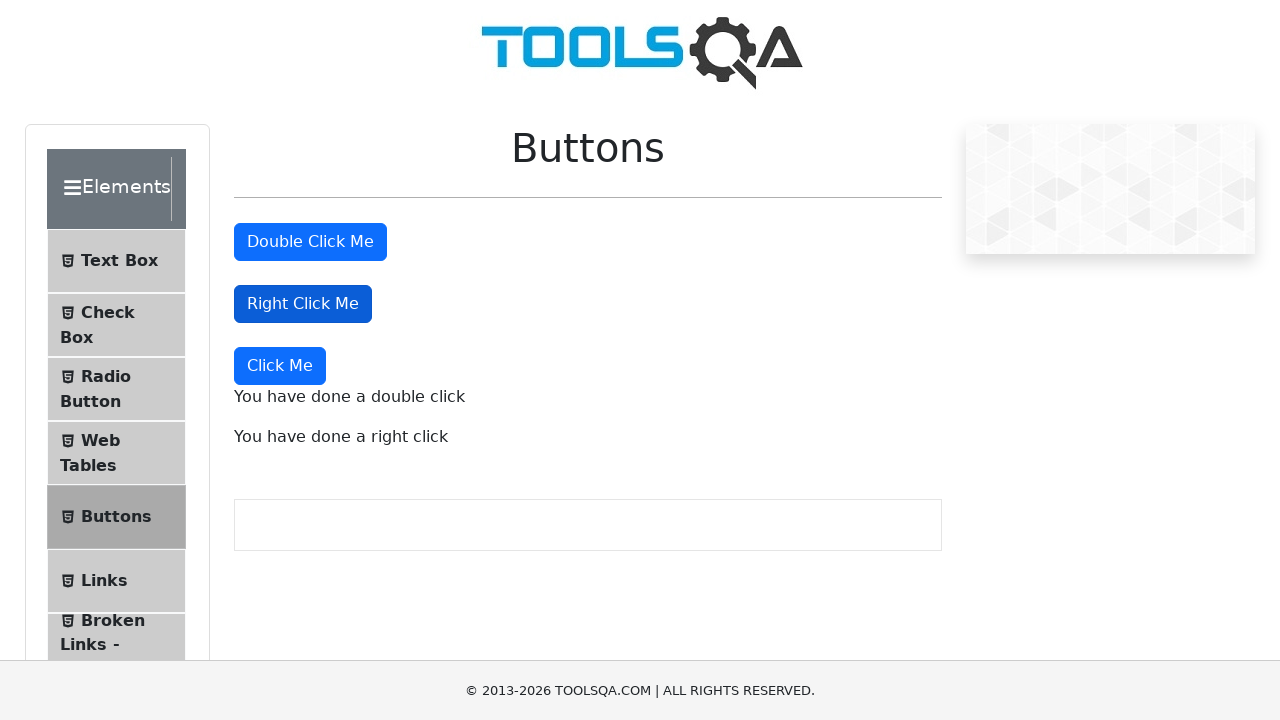